Navigates to Apple's homepage and clicks on the Store link to access the Apple Store page

Starting URL: https://www.apple.com

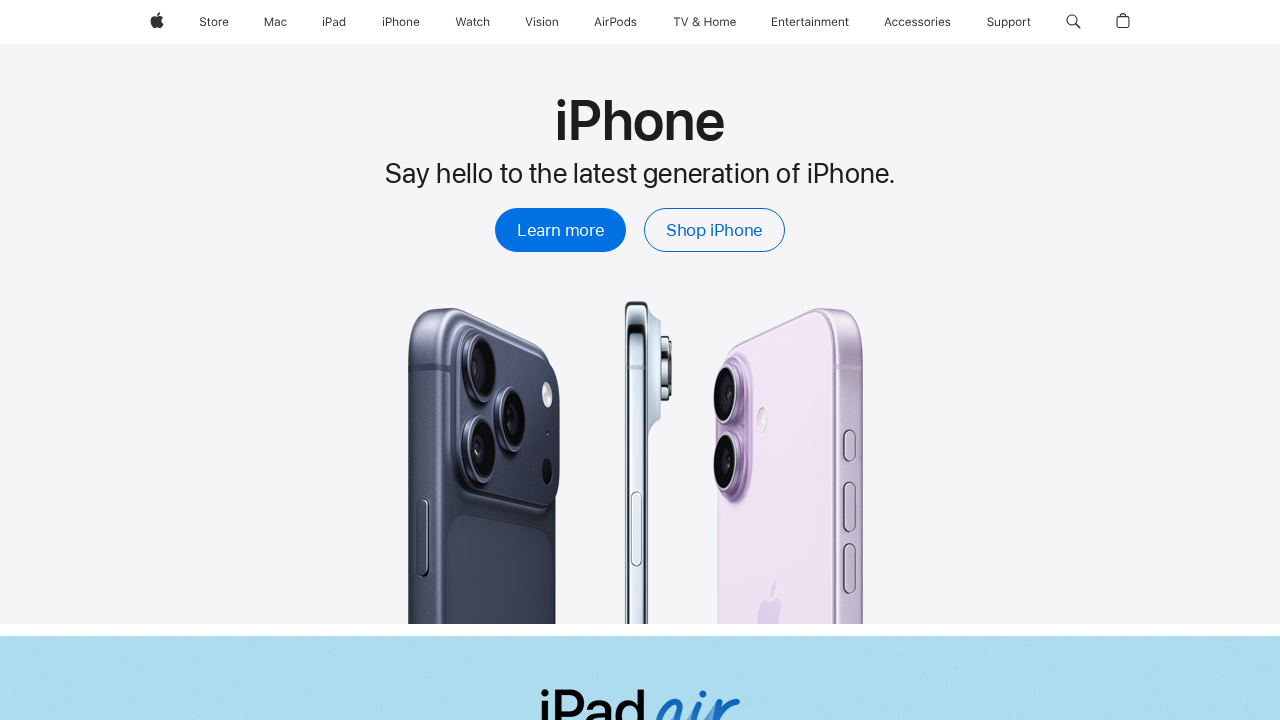

Navigated to Apple homepage
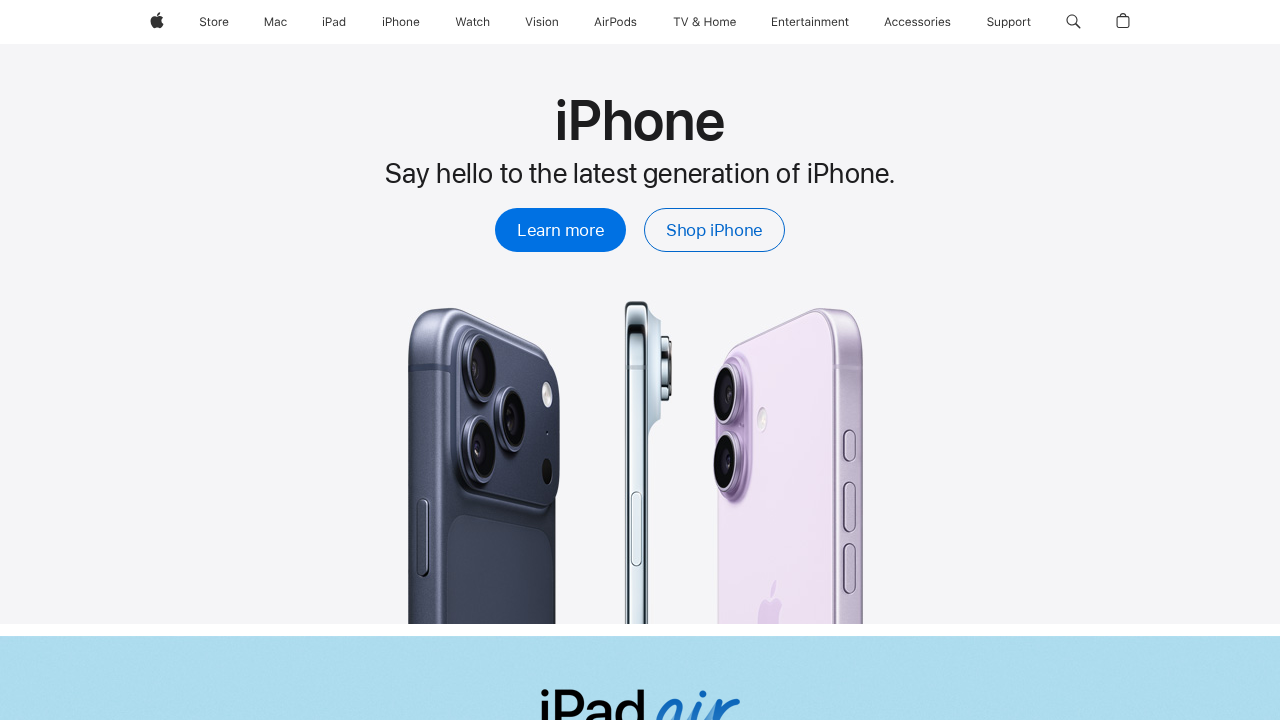

Clicked on the Store link in Apple's navigation at (214, 22) on a[data-globalnav-item-name='store'], a[href*='/store'], a:has-text('Store')
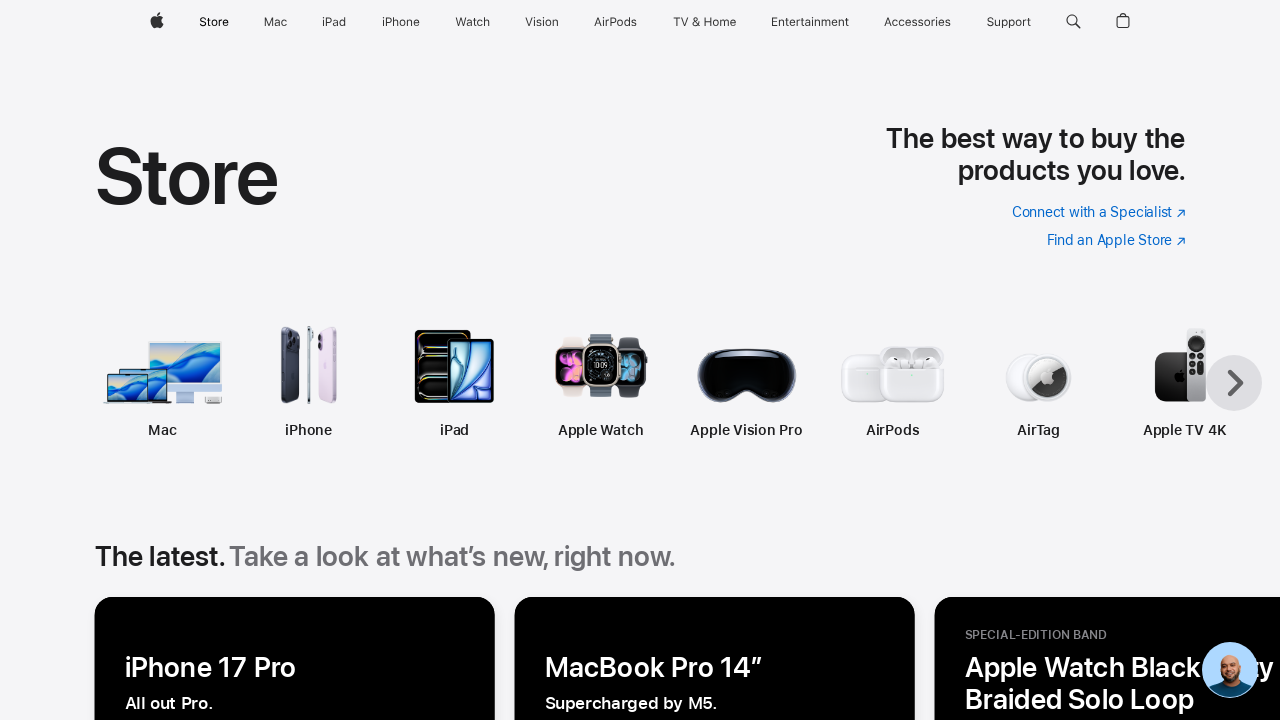

Apple Store page loaded successfully
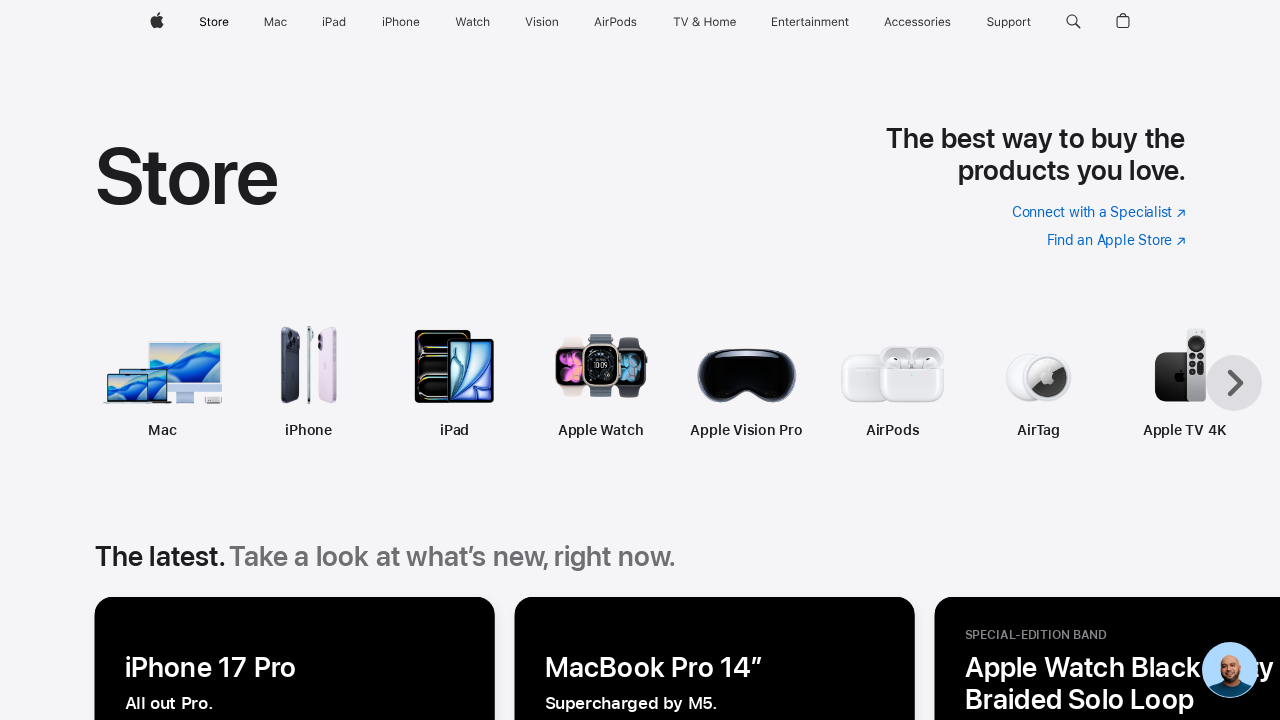

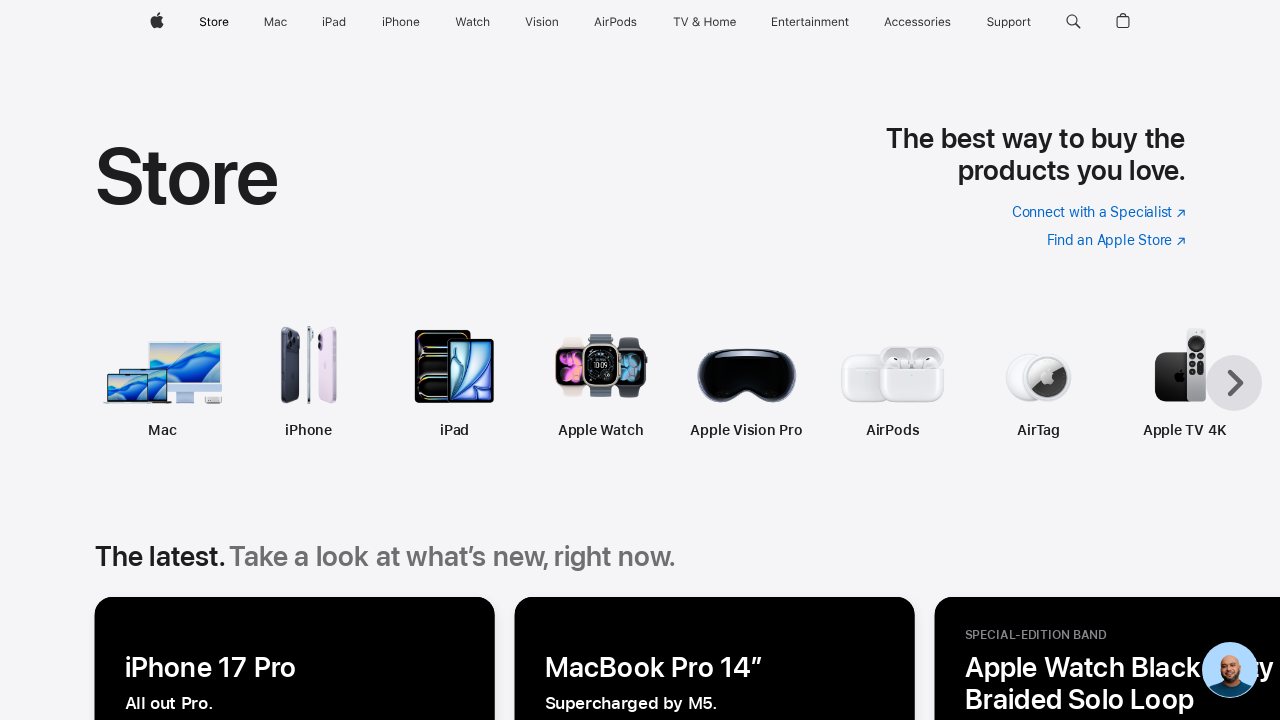